Tests implicit wait functionality by waiting for a dynamically appearing element to become visible

Starting URL: https://demoqa.com/dynamic-properties

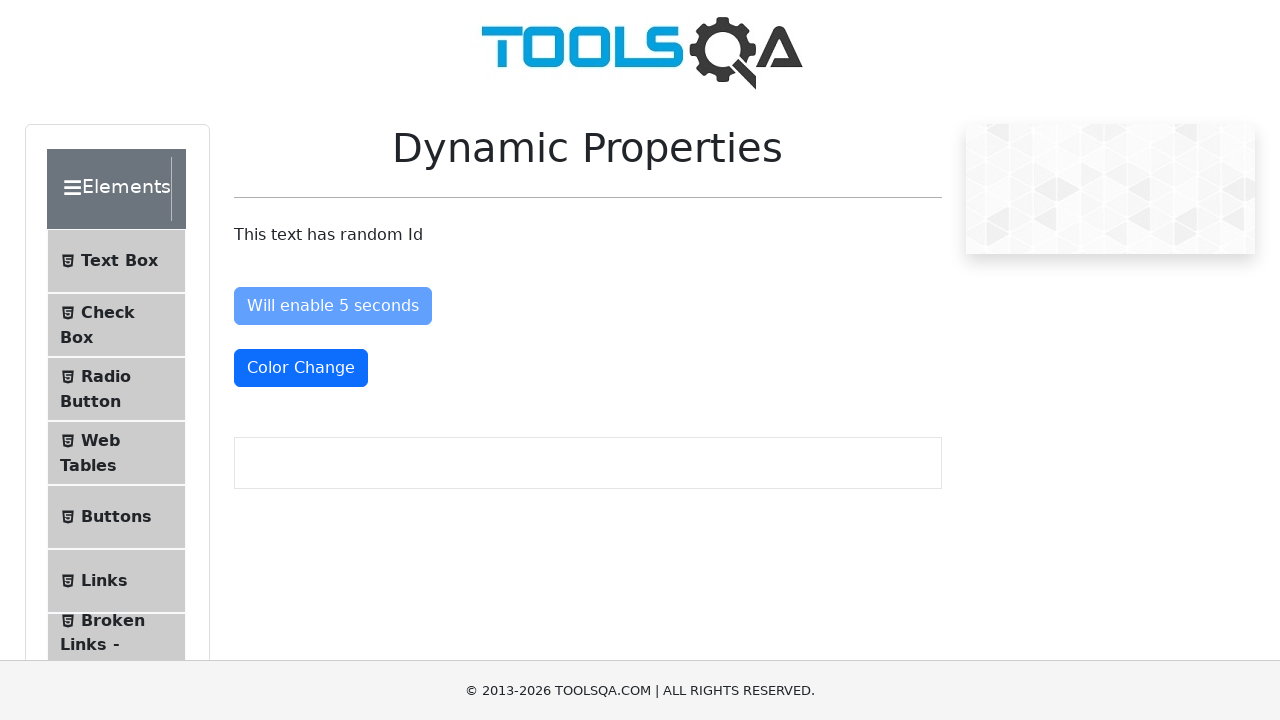

Waited for 'Visible After 5 Seconds' button to become visible
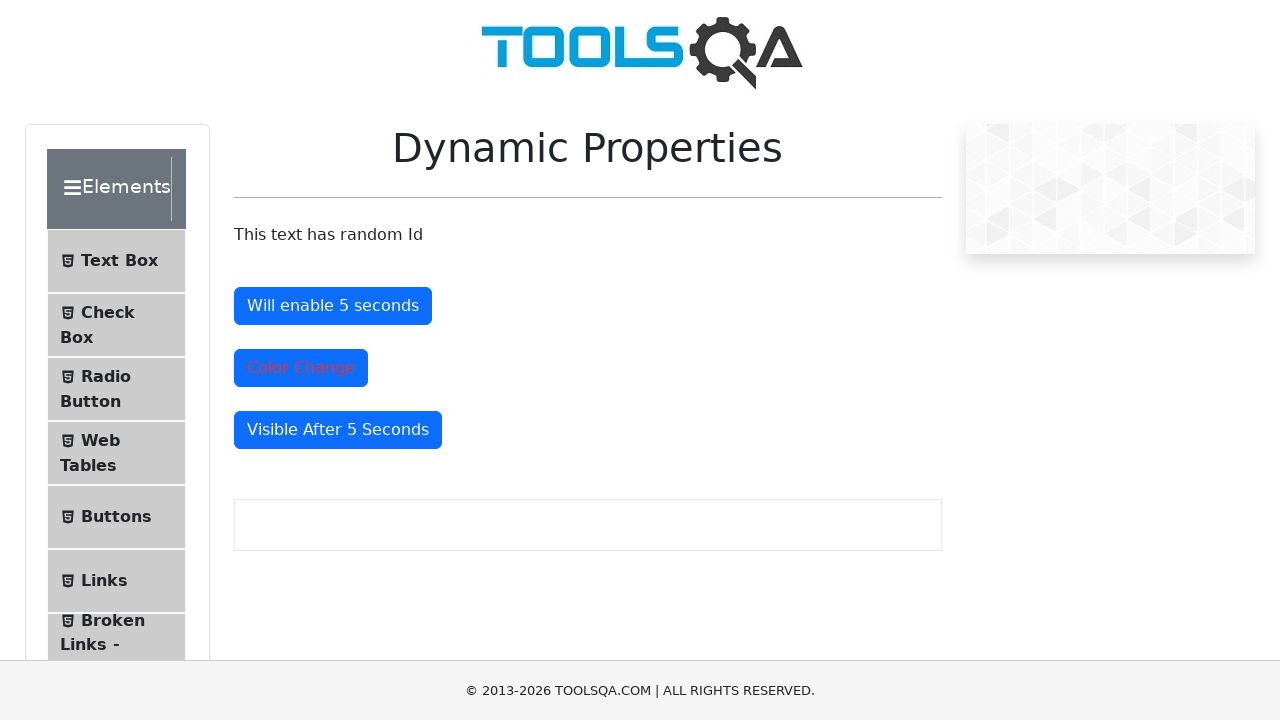

Located the visible button element
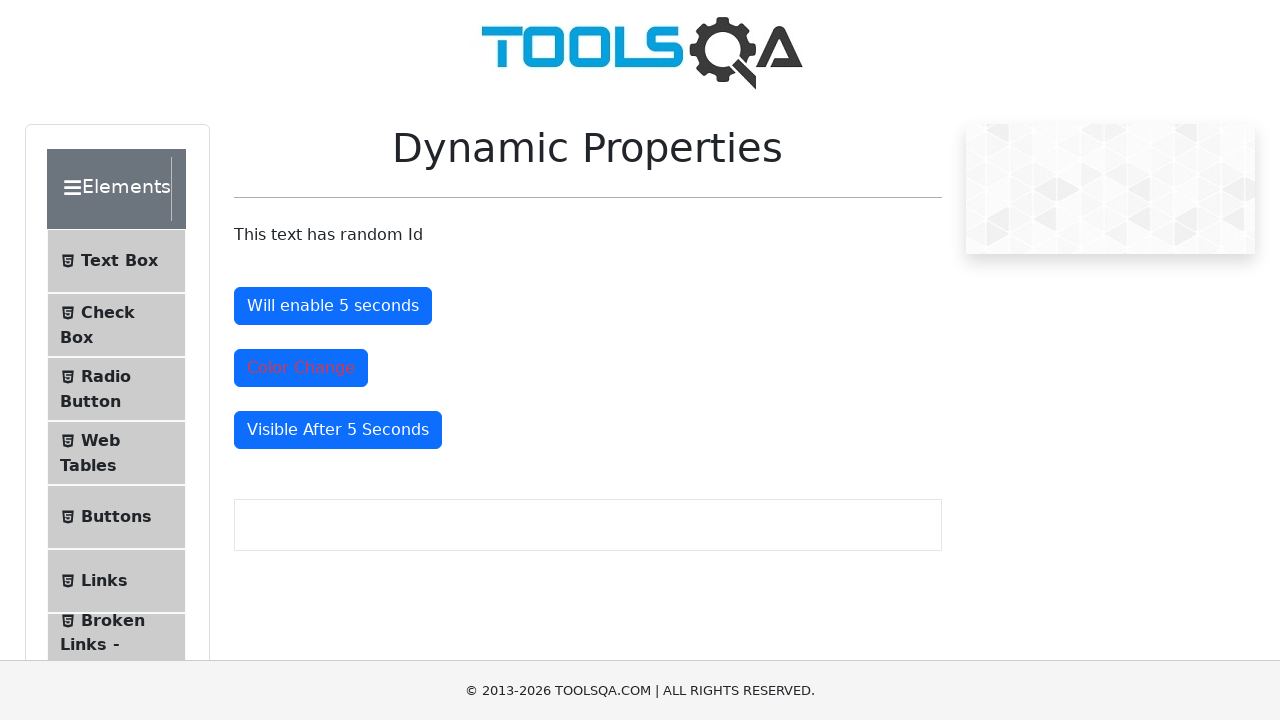

Confirmed button element is in visible state
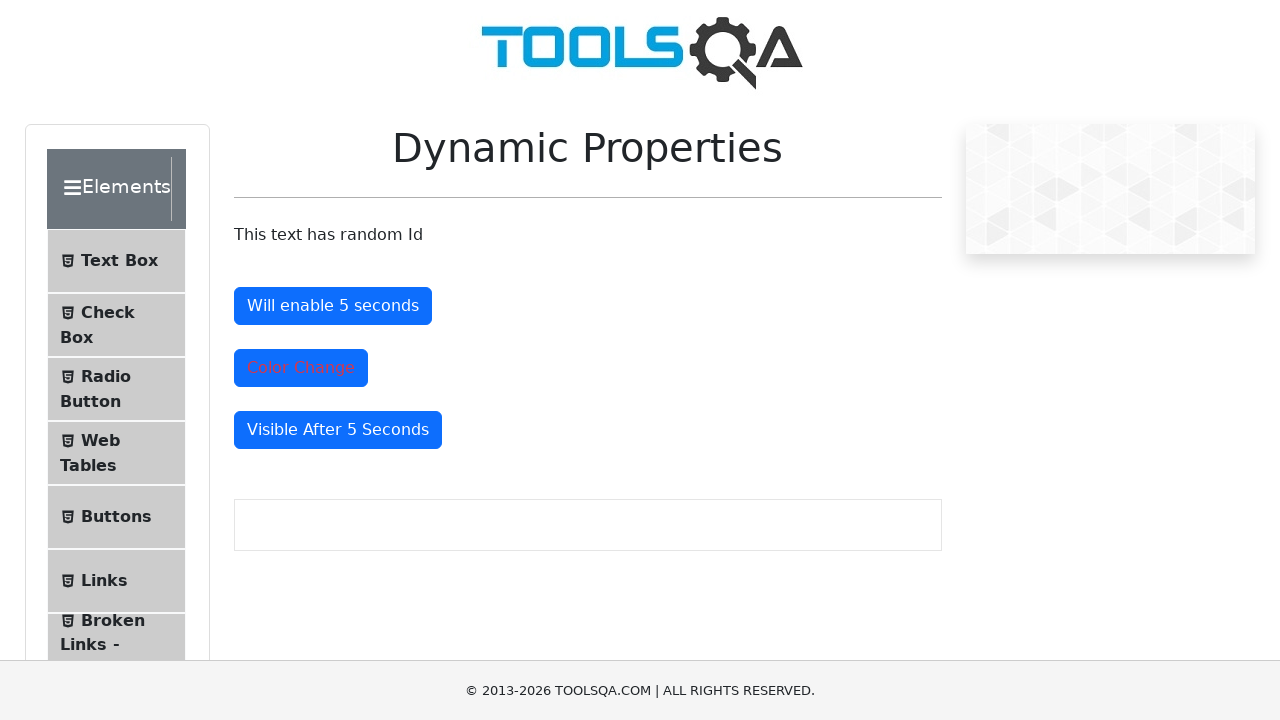

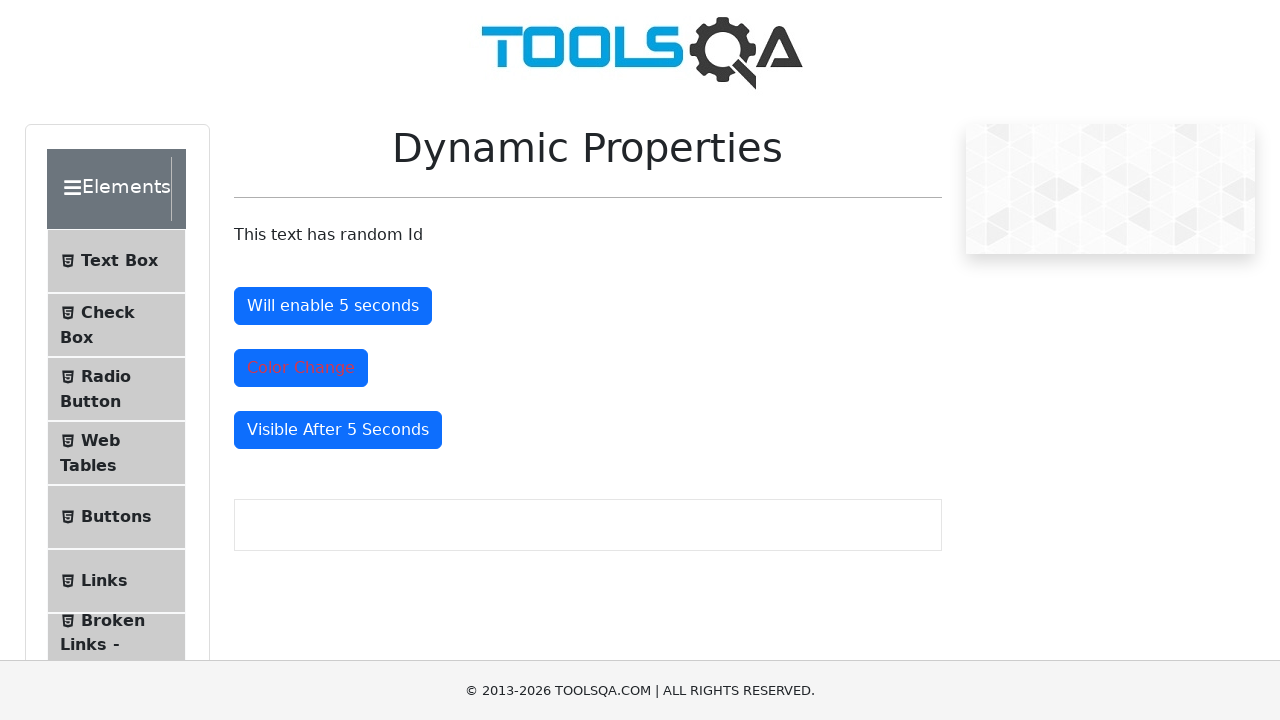